Tests dynamic control behavior by clicking a toggle button to hide a checkbox and verifying the checkbox becomes invisible

Starting URL: https://v1.training-support.net/selenium/dynamic-controls

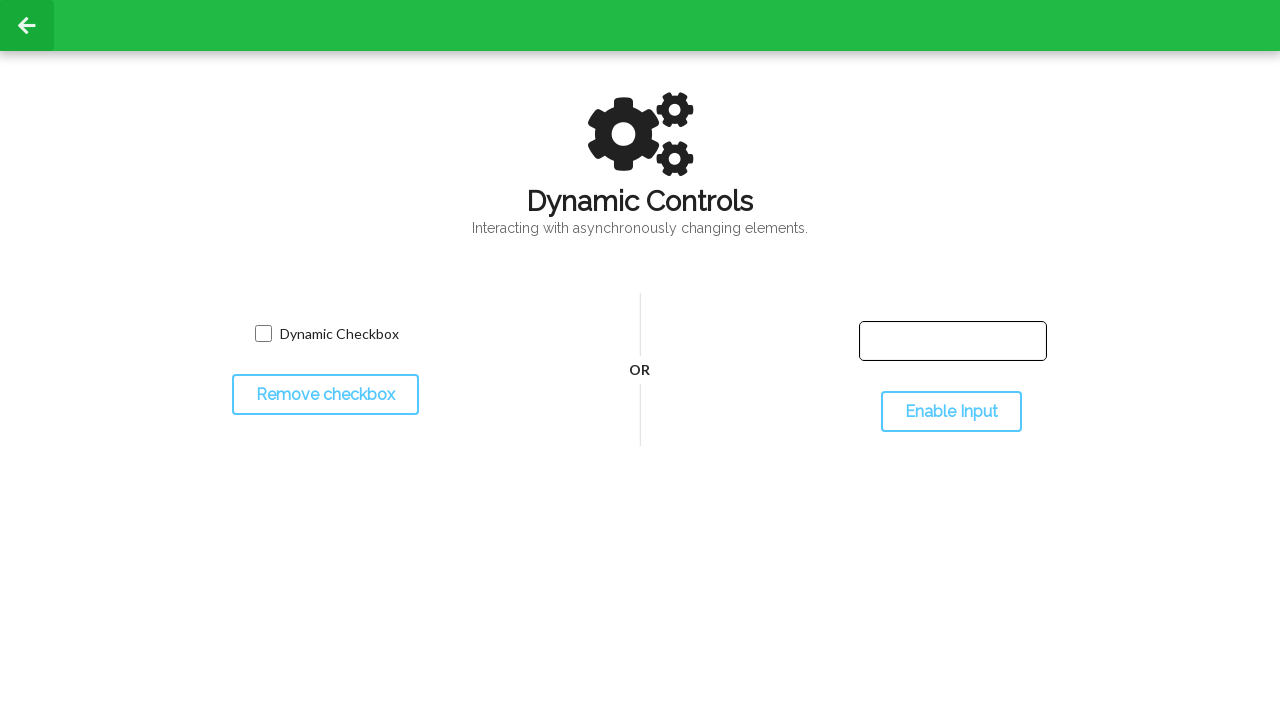

Verified checkbox is initially visible
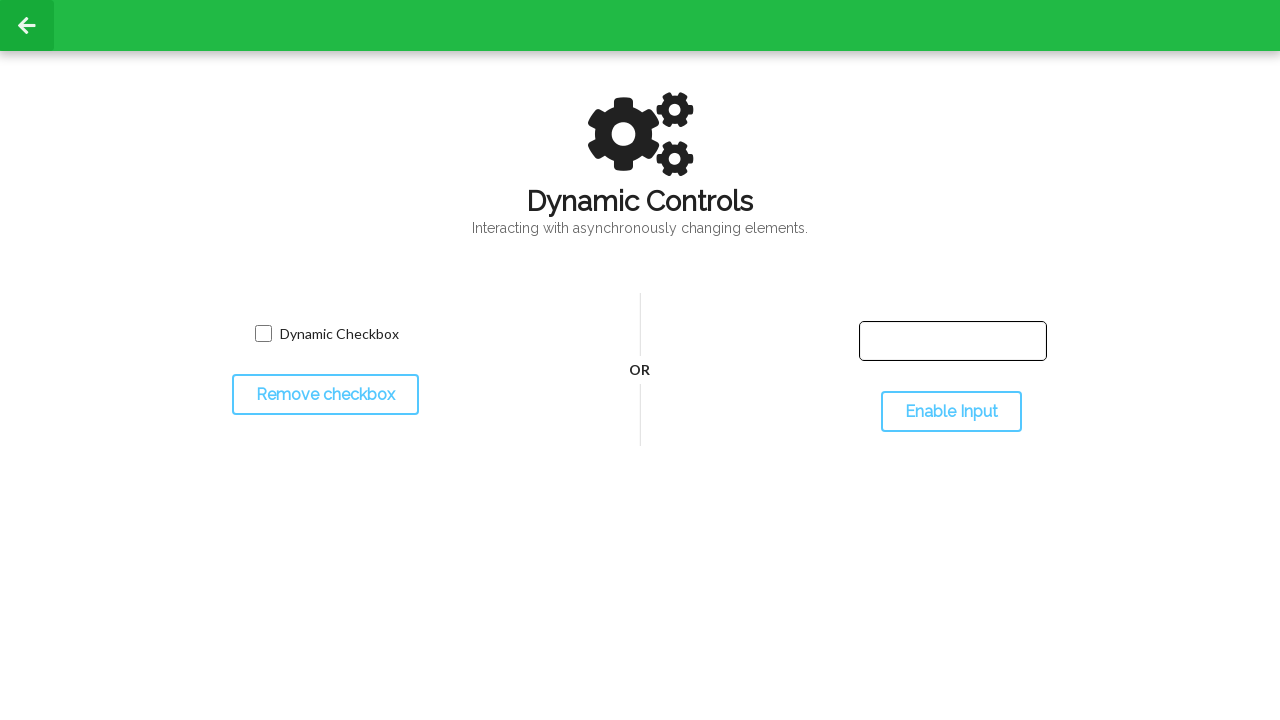

Clicked toggle button to hide checkbox at (325, 395) on #toggleCheckbox
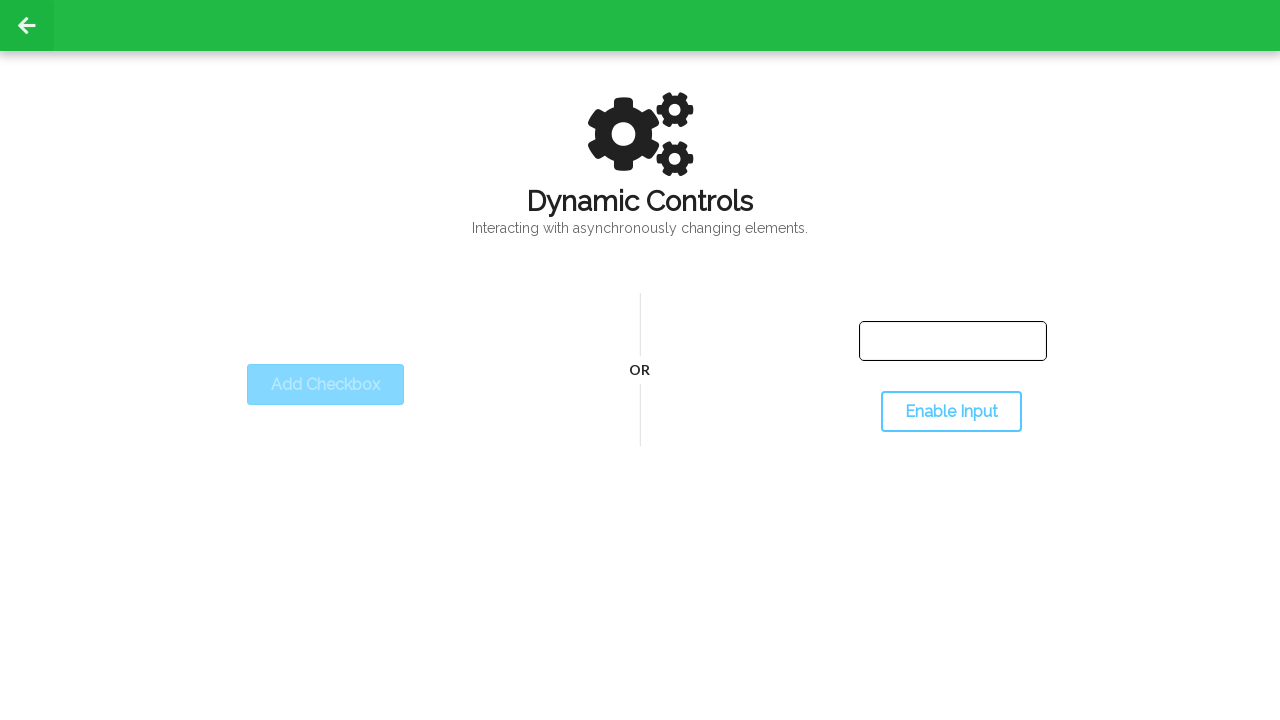

Verified checkbox is now hidden after toggle
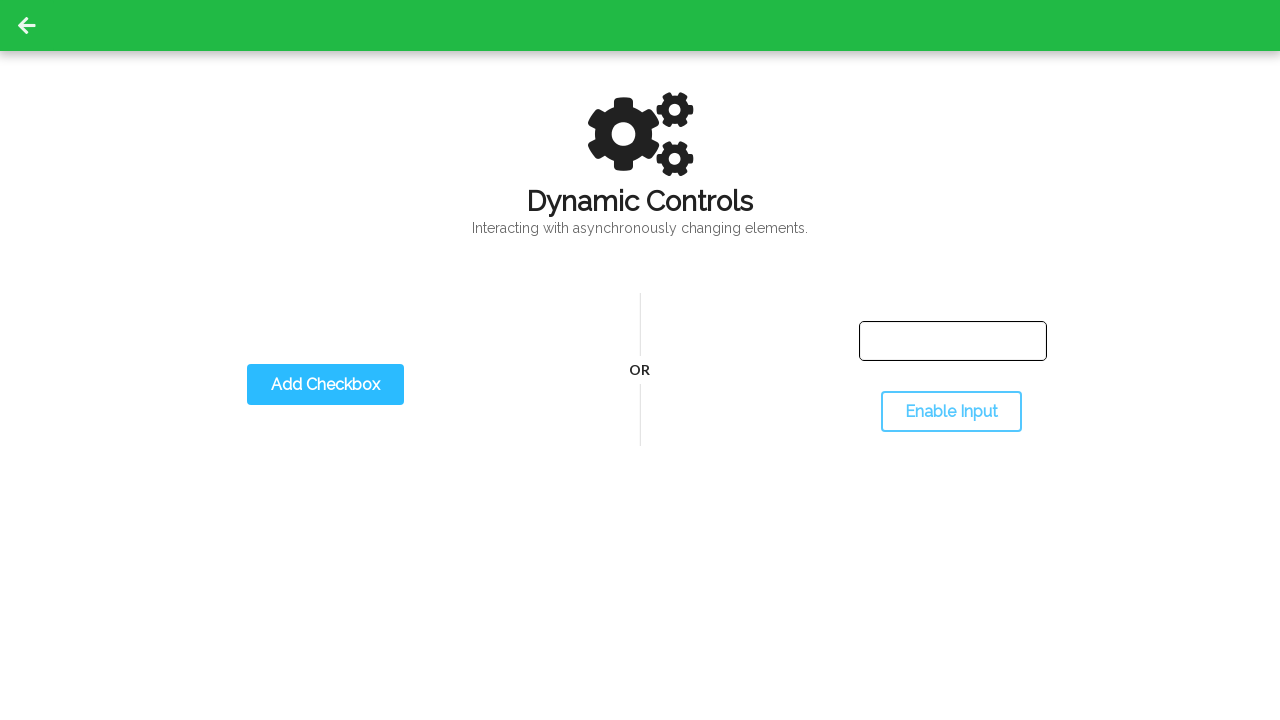

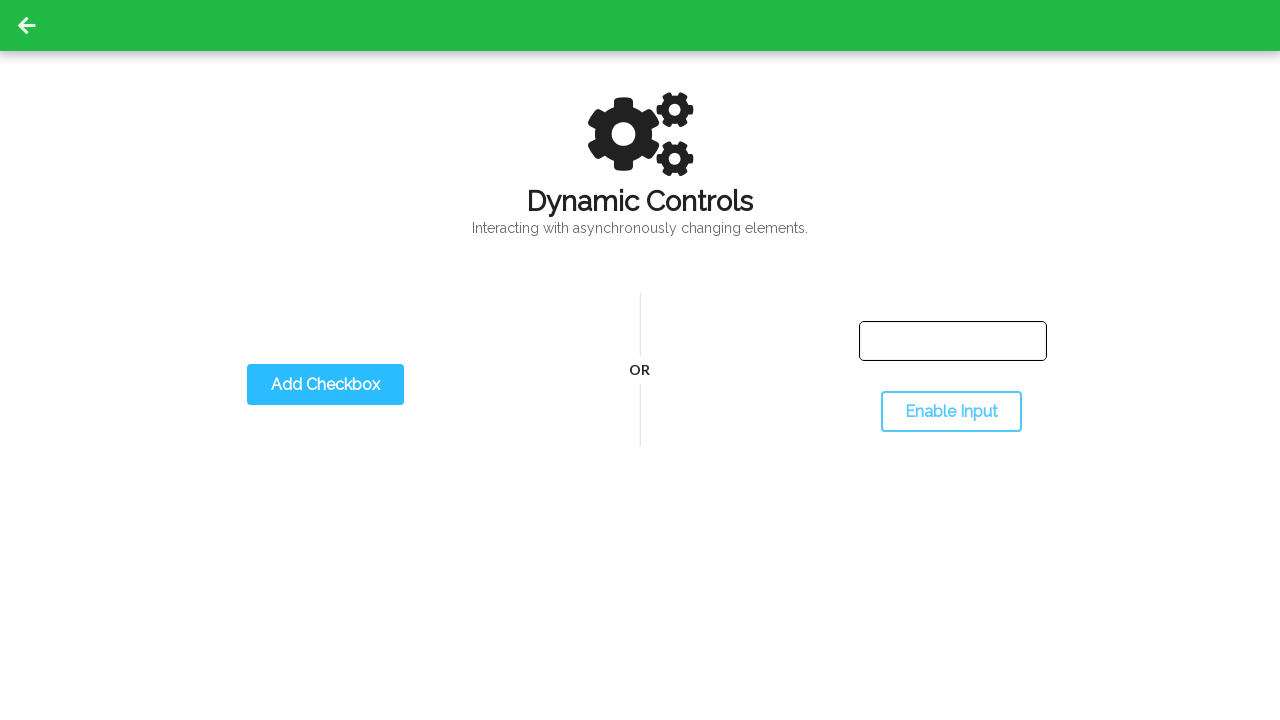